Fills out a registration form using keyboard navigation (TAB key) to move between fields, entering user details and accepting privacy policy

Starting URL: https://naveenautomationlabs.com/opencart/index.php?route=account/register

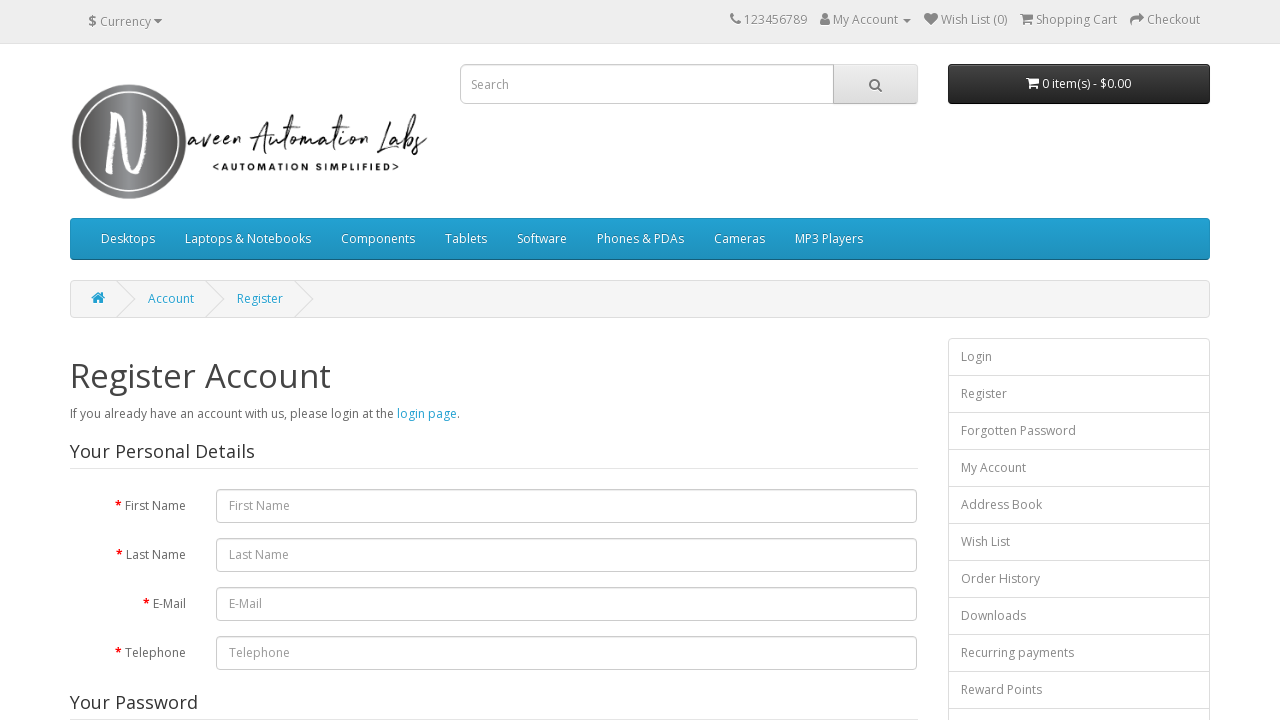

Navigated to OpenCart registration page
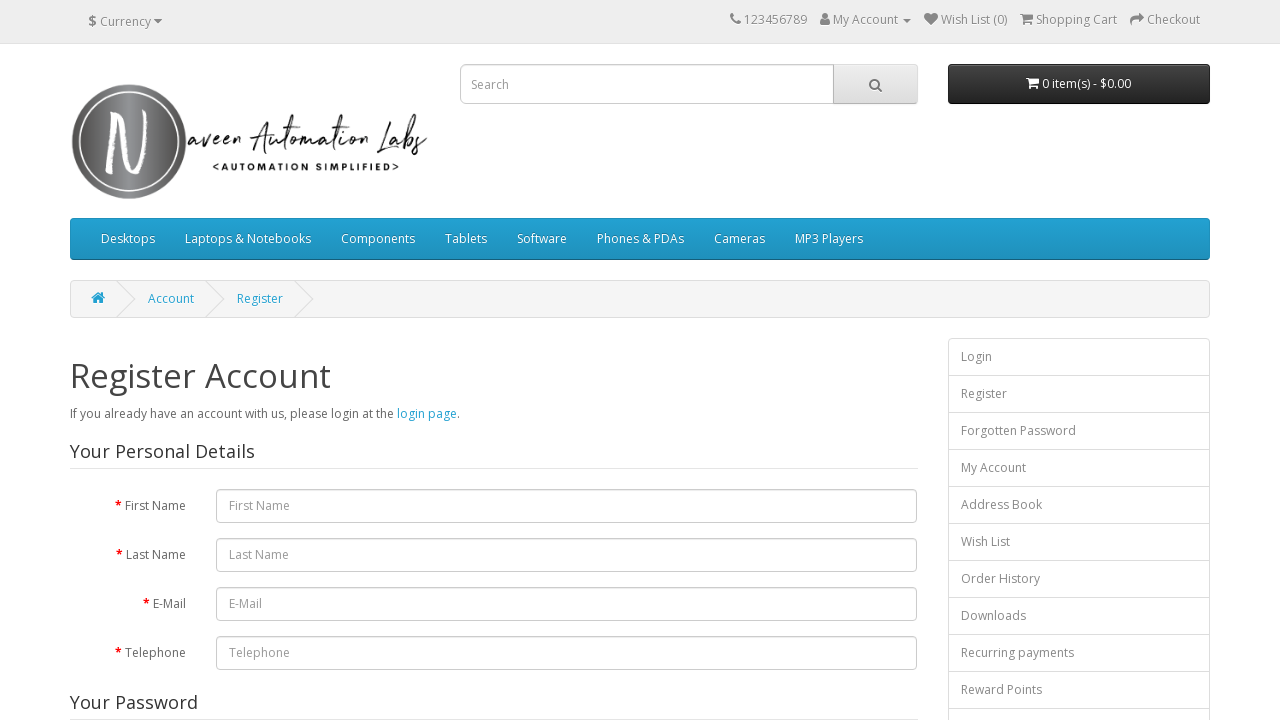

Filled first name field with 'Robin' on #input-firstname
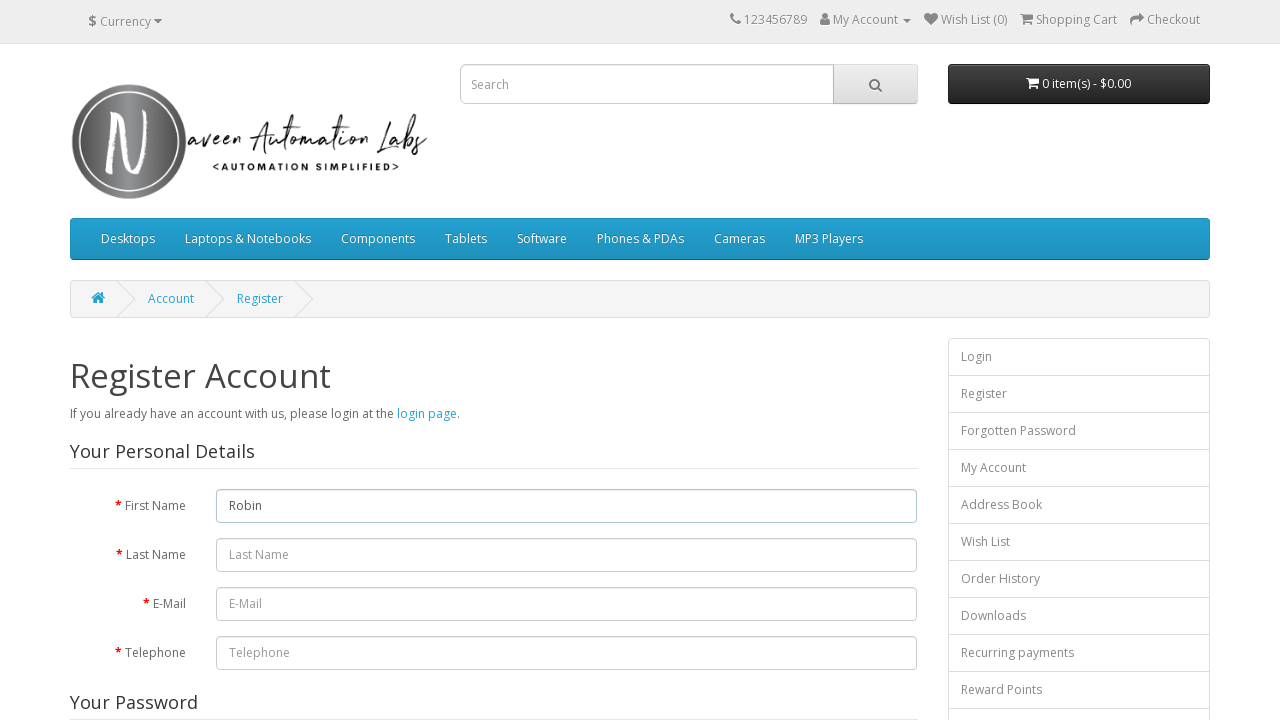

Pressed Tab to navigate to last name field
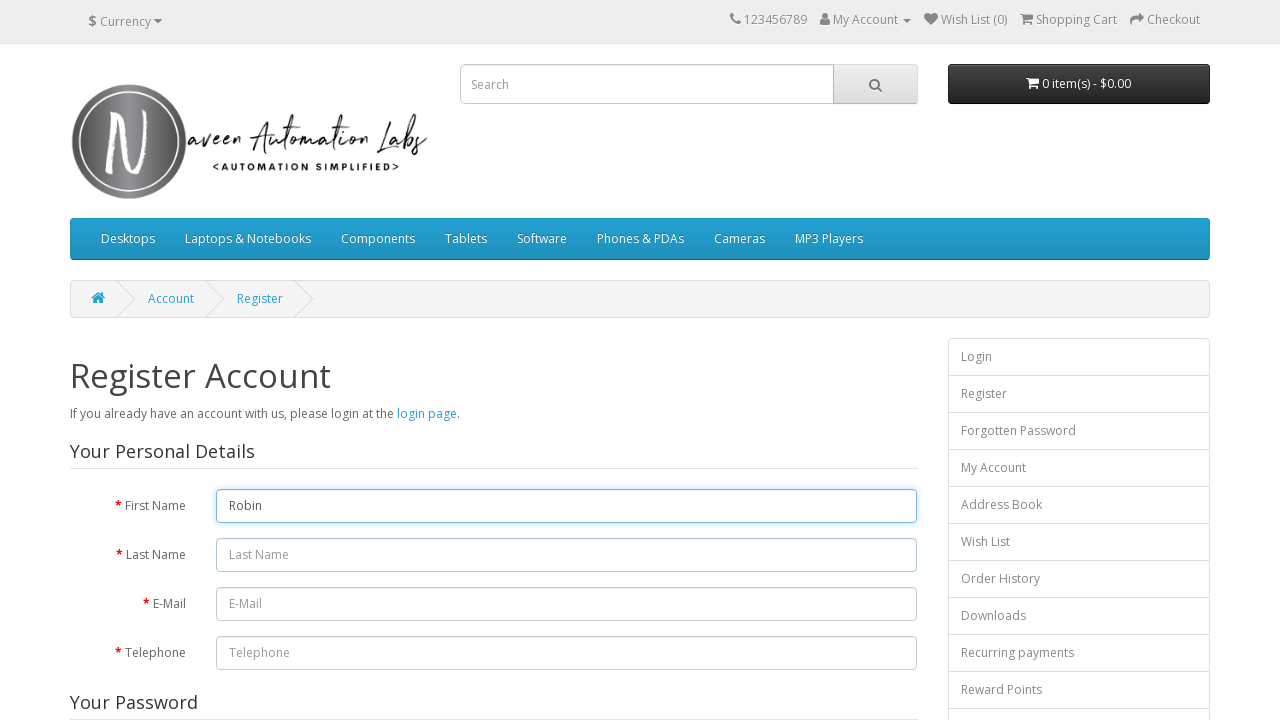

Typed 'Sharma' in last name field
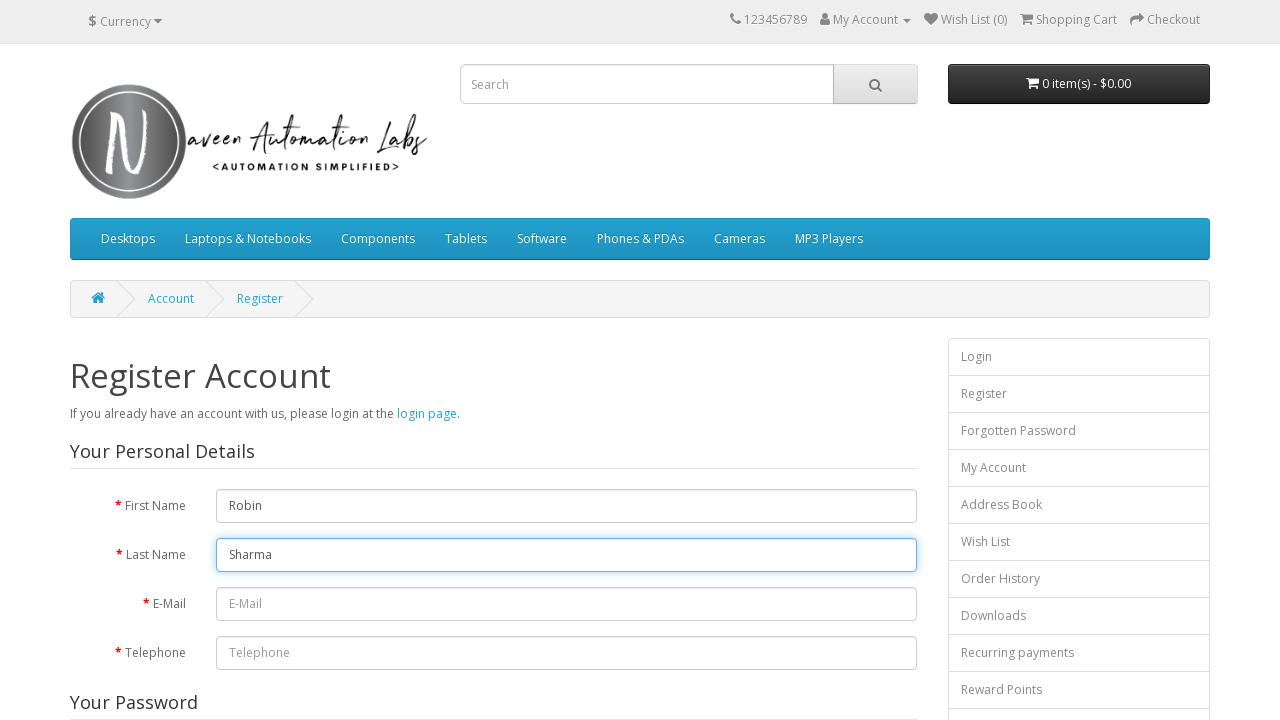

Pressed Tab to navigate to email field
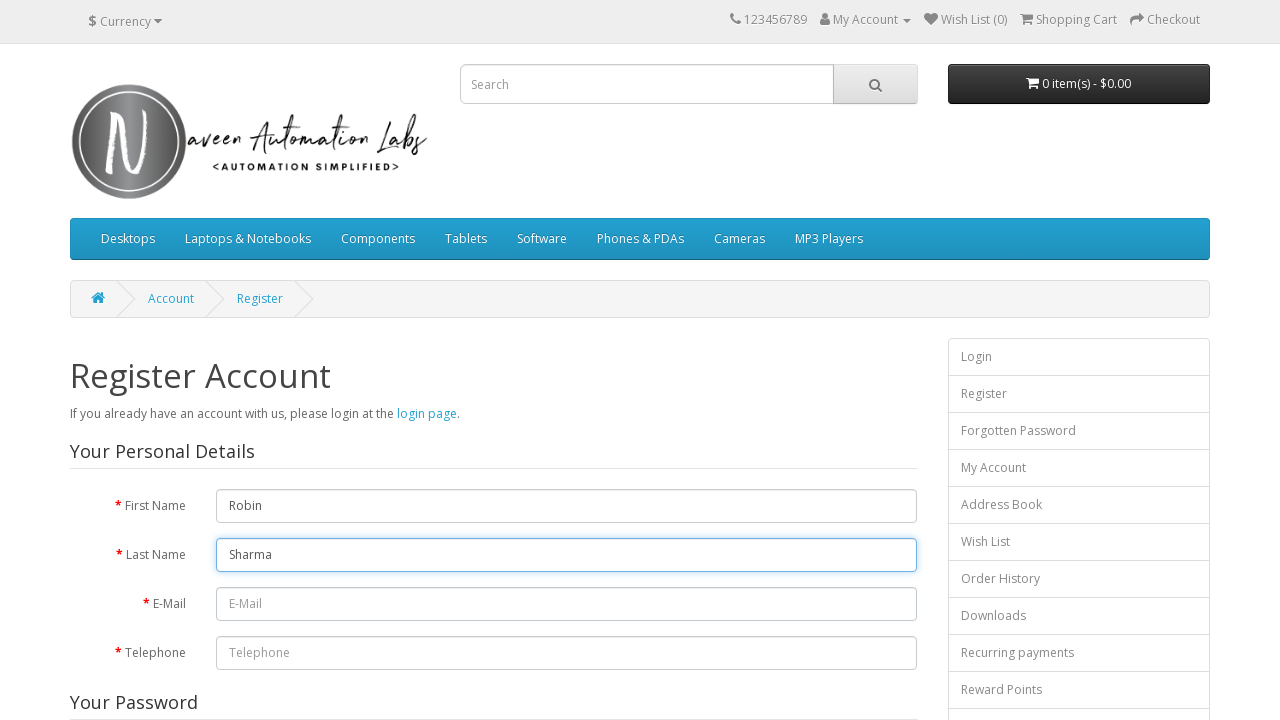

Typed 'Robinmaster345@gmail.com' in email field
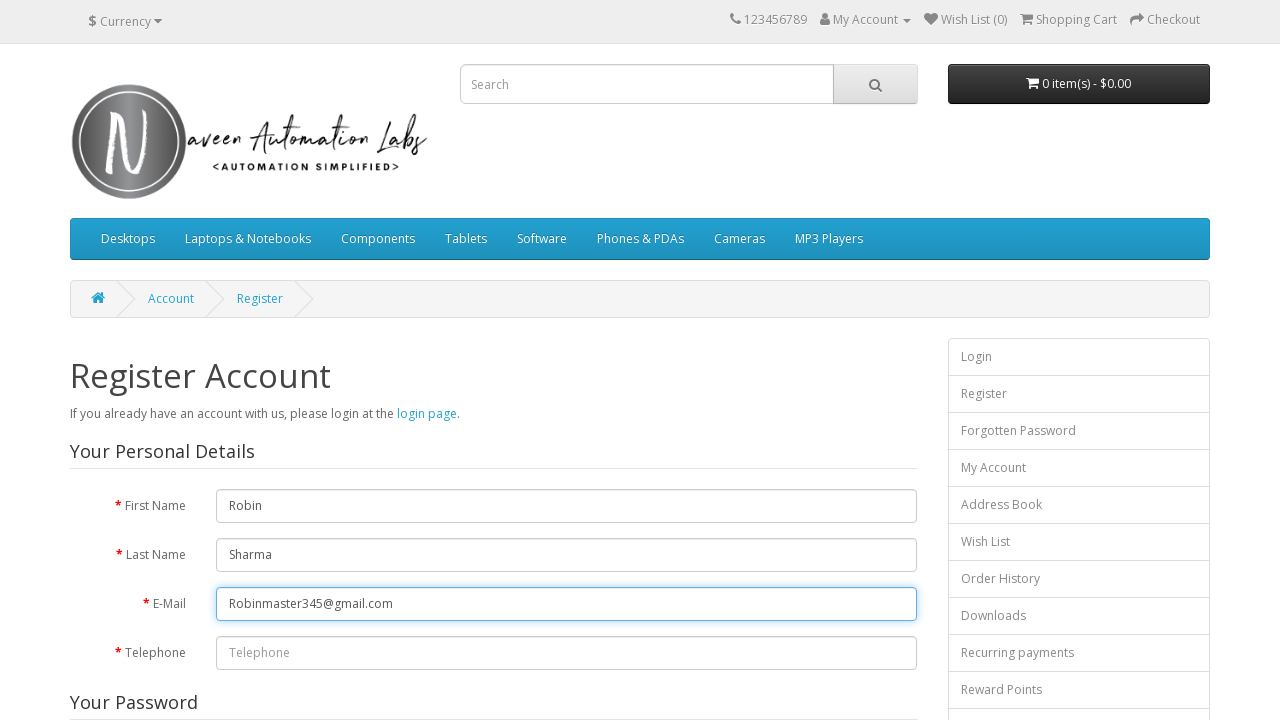

Pressed Tab to navigate to telephone field
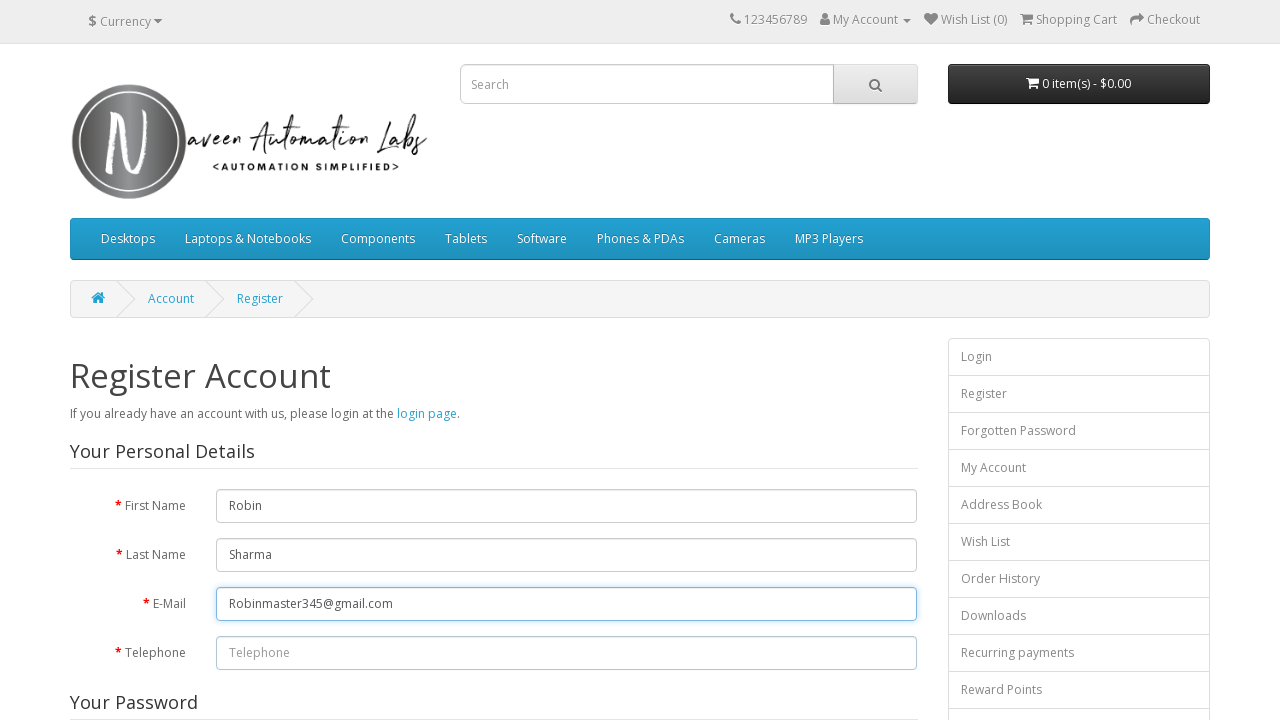

Typed '9999934567' in telephone field
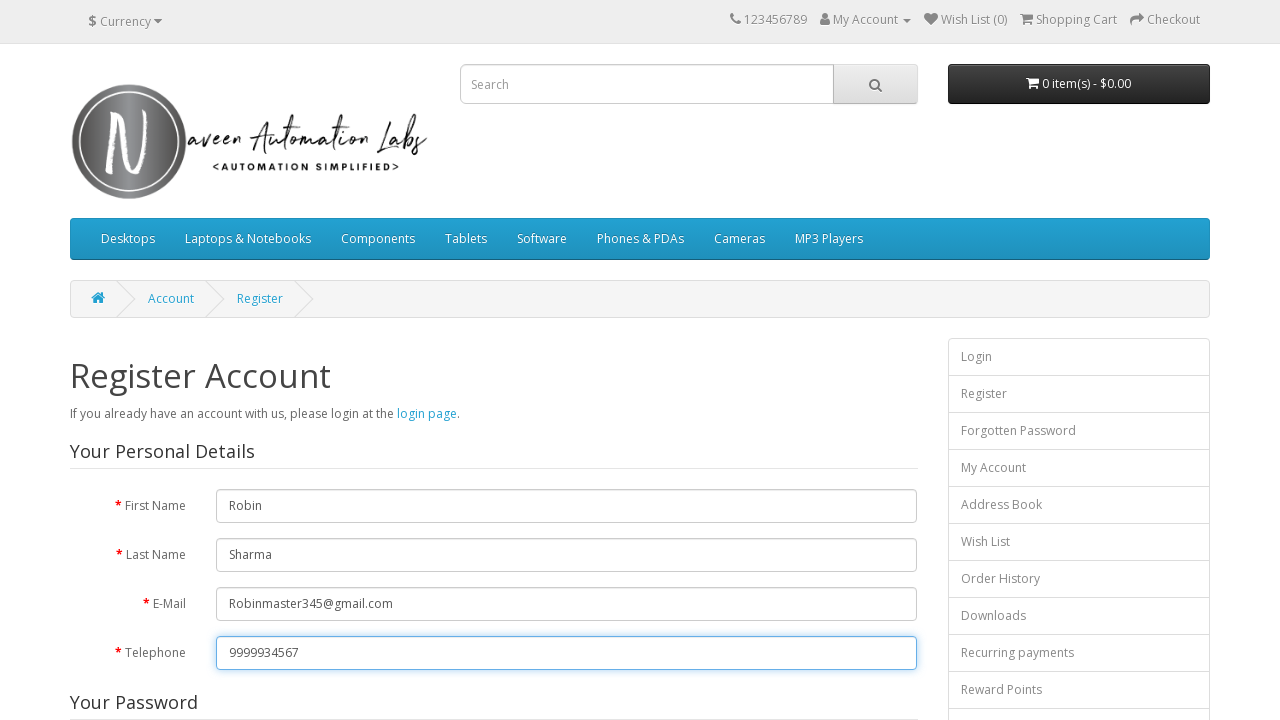

Pressed Tab to navigate to password field
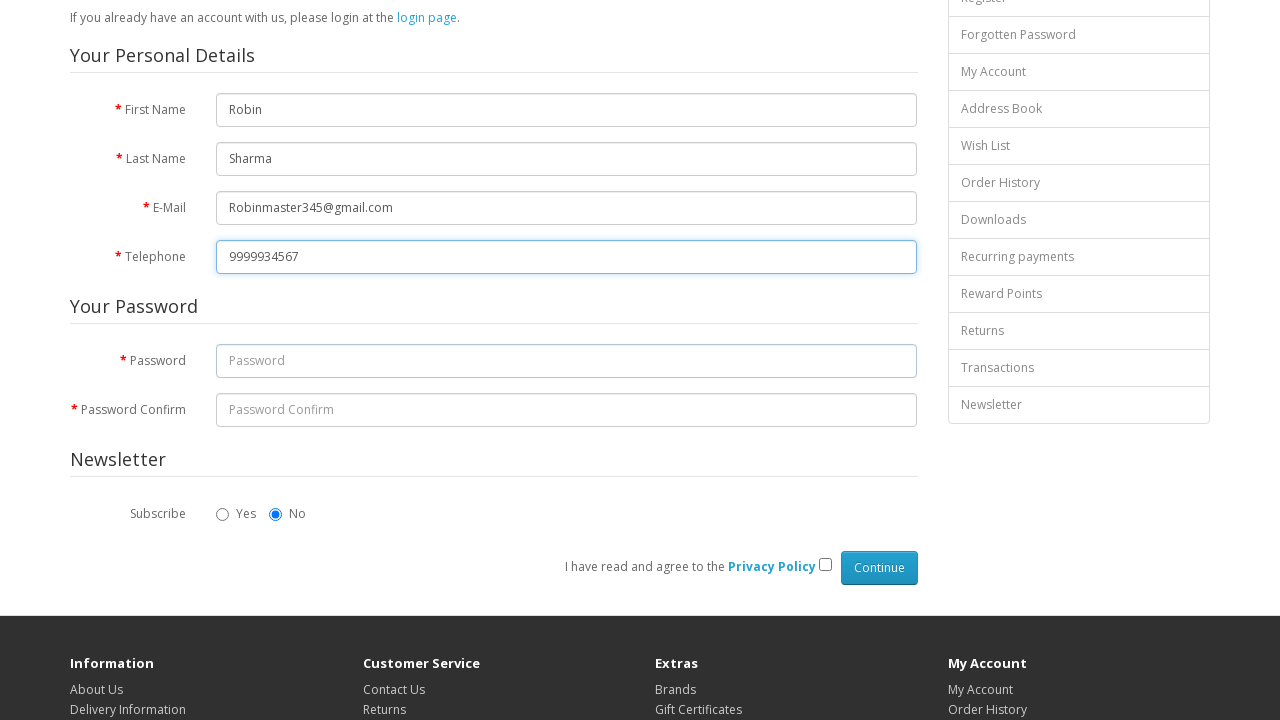

Typed password '123@345@321' in password field
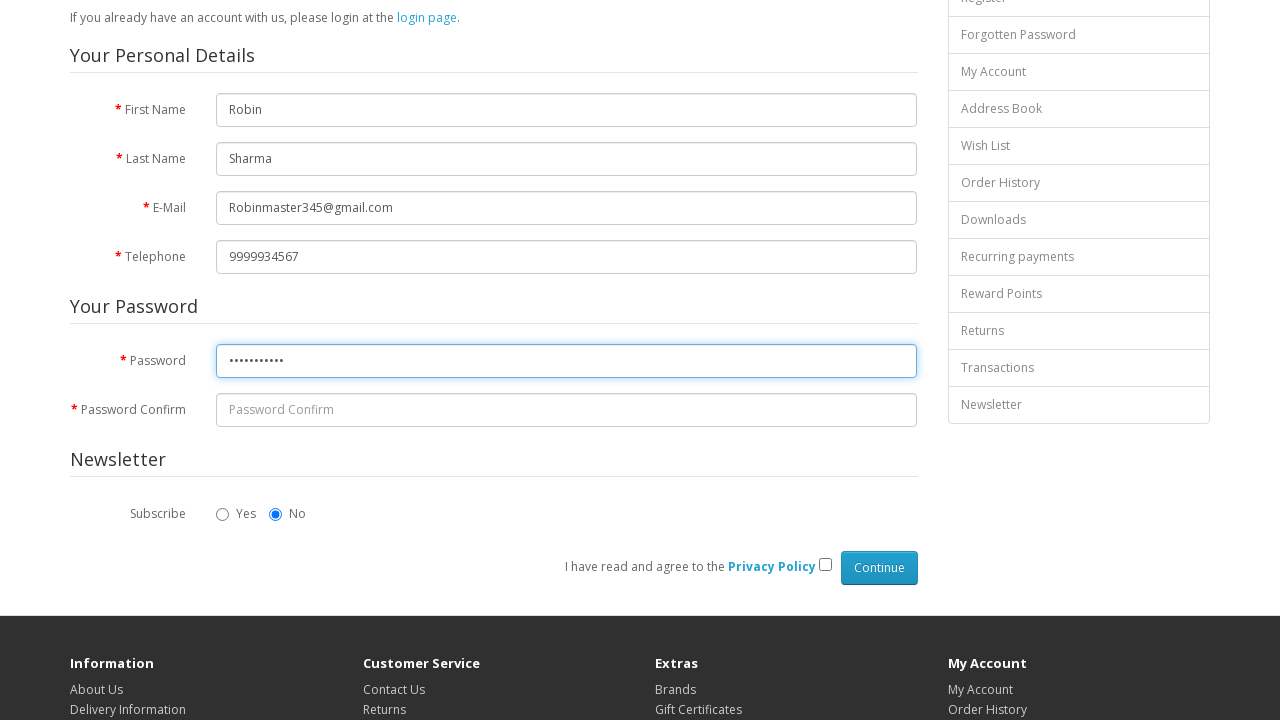

Pressed Tab to navigate to password confirm field
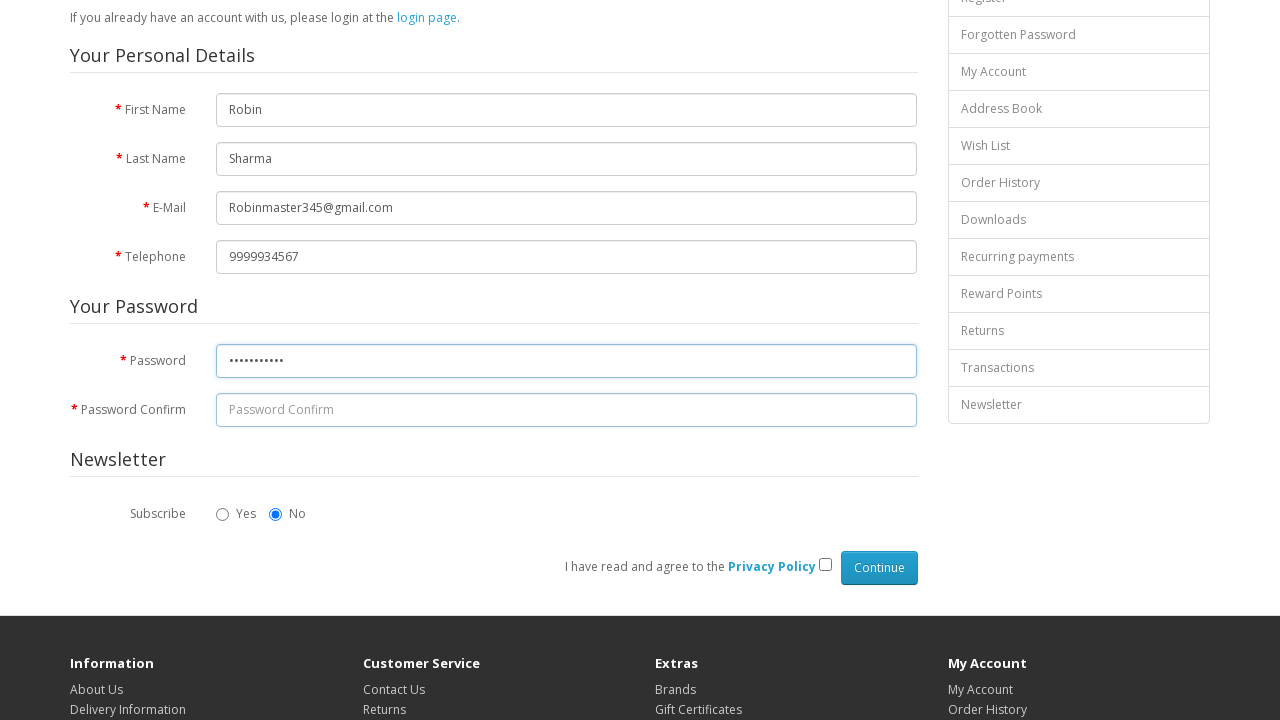

Typed password confirmation '123@345@321'
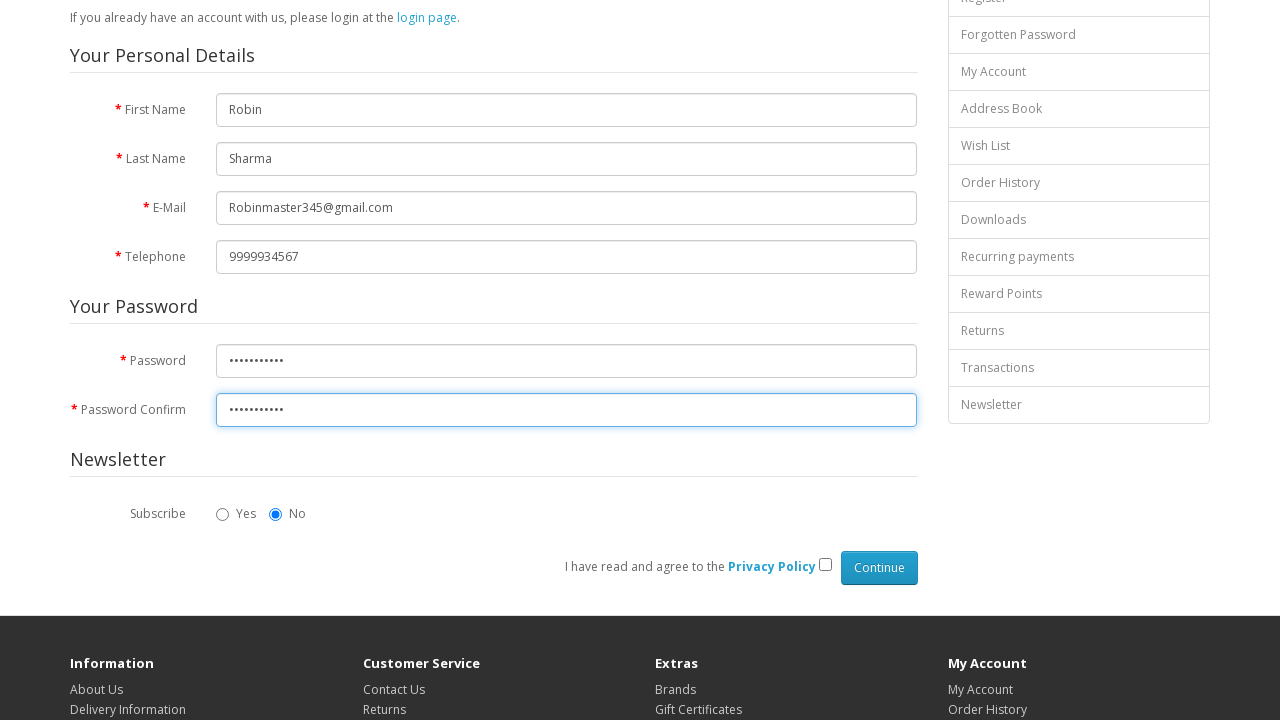

Pressed Tab to navigate past newsletter option
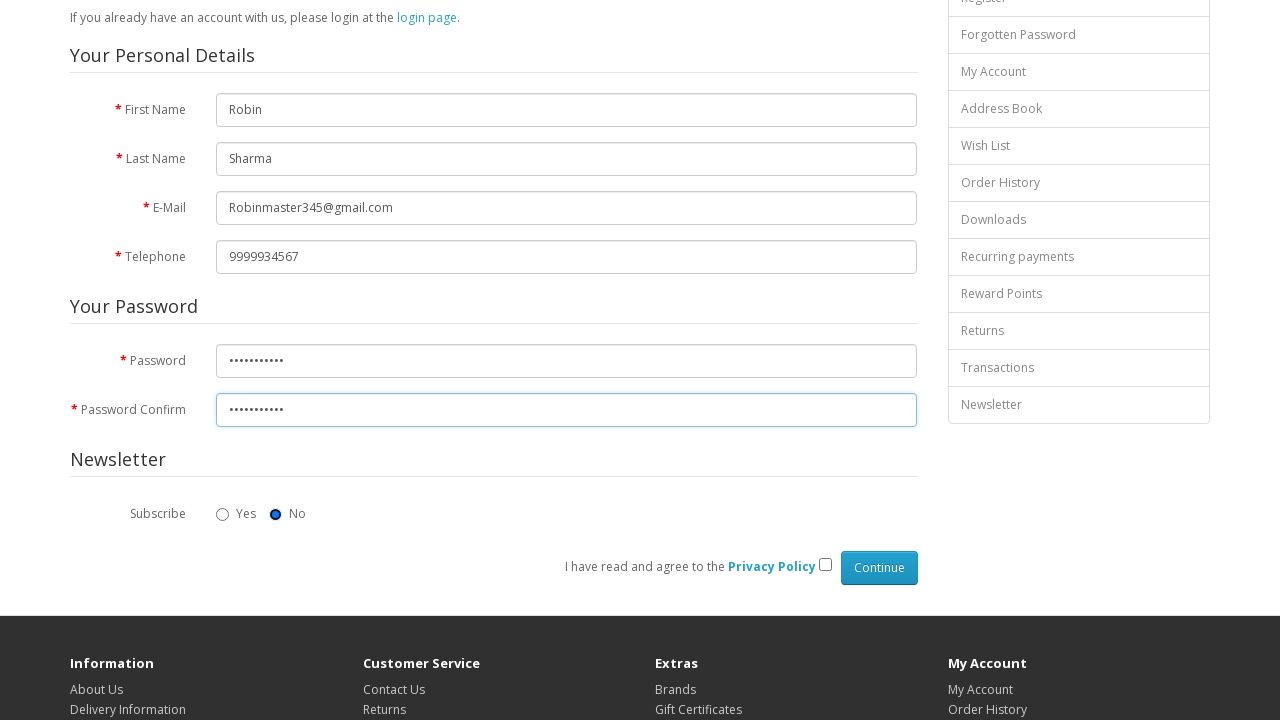

Pressed Tab to navigate to privacy policy area
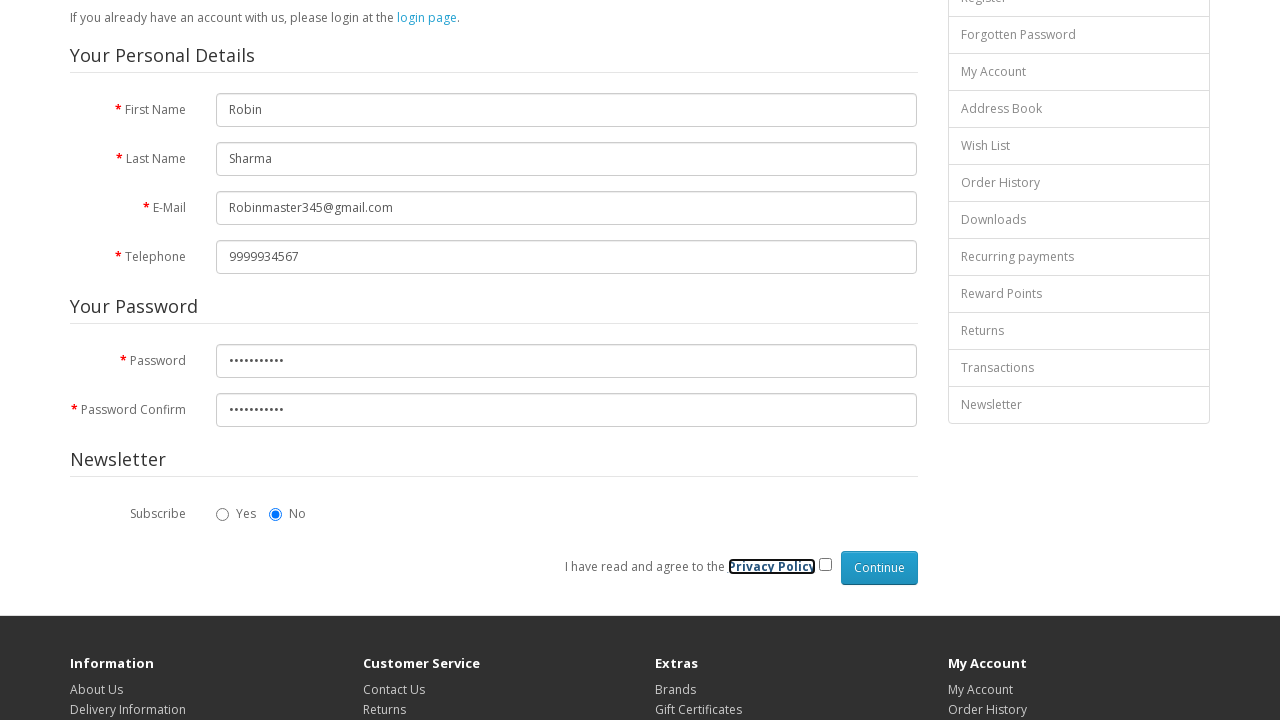

Pressed Tab to navigate to privacy policy checkbox
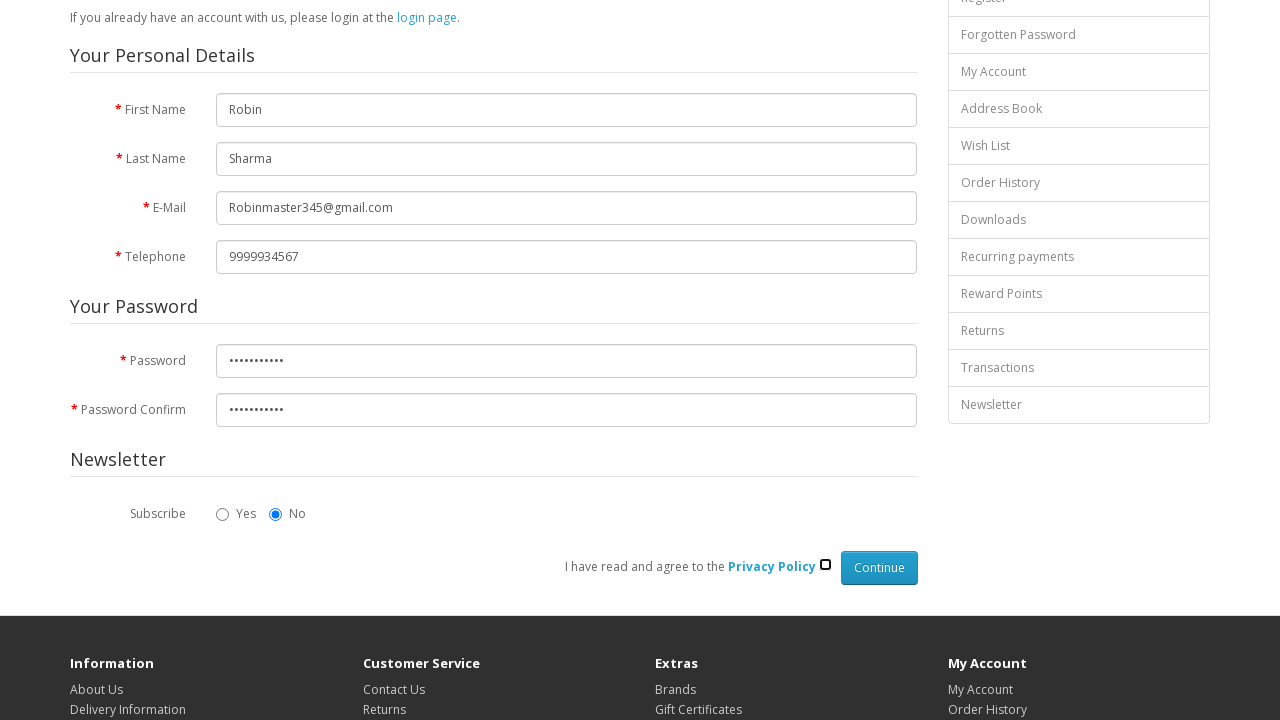

Pressed Space to accept privacy policy checkbox
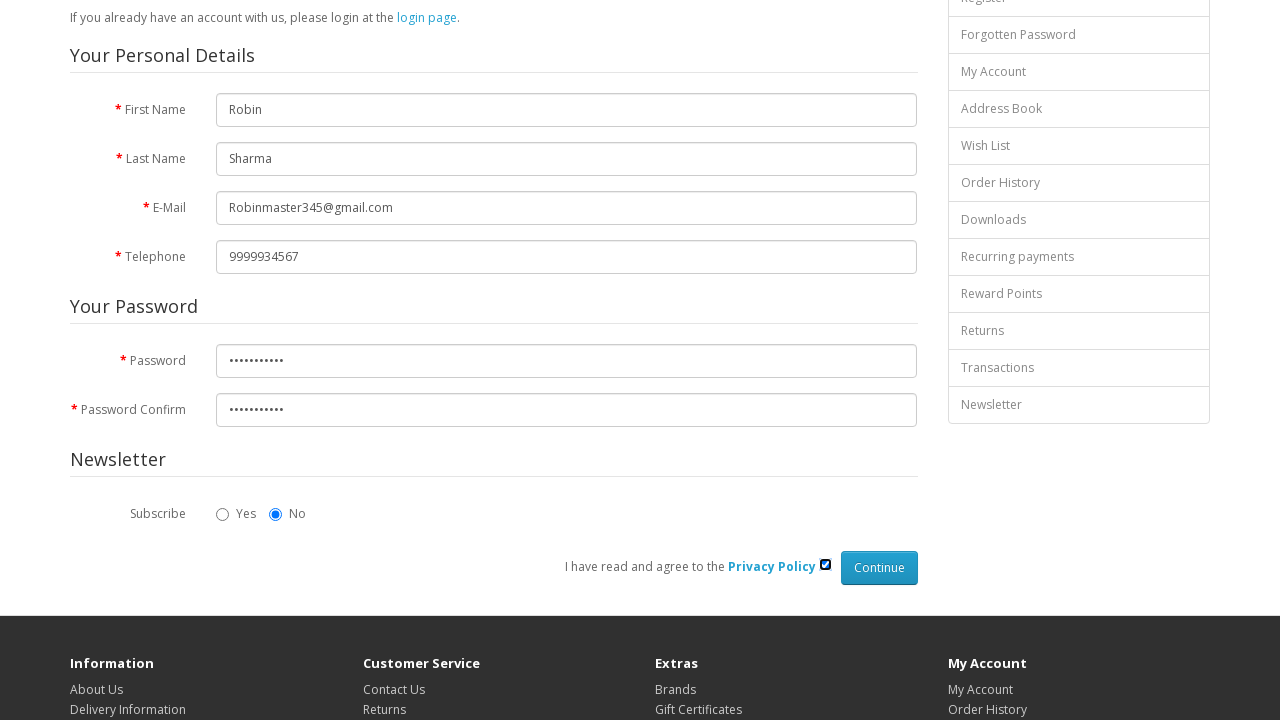

Pressed Tab to navigate to submit button
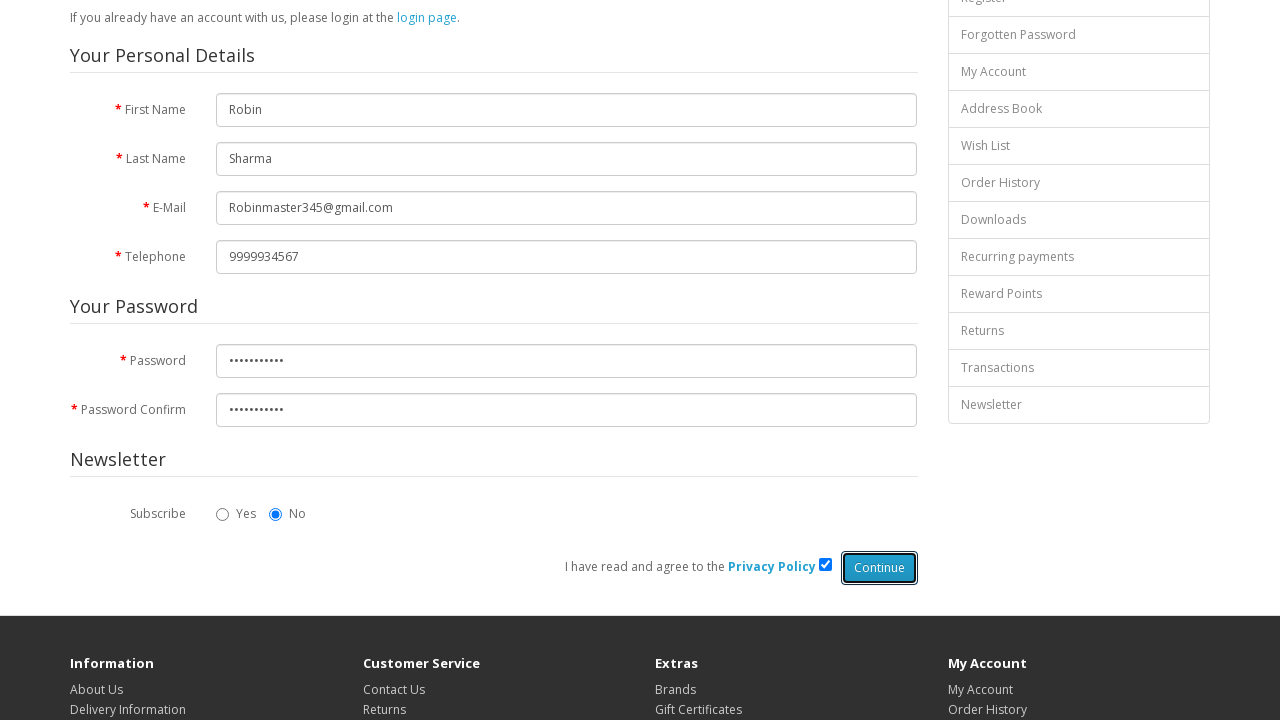

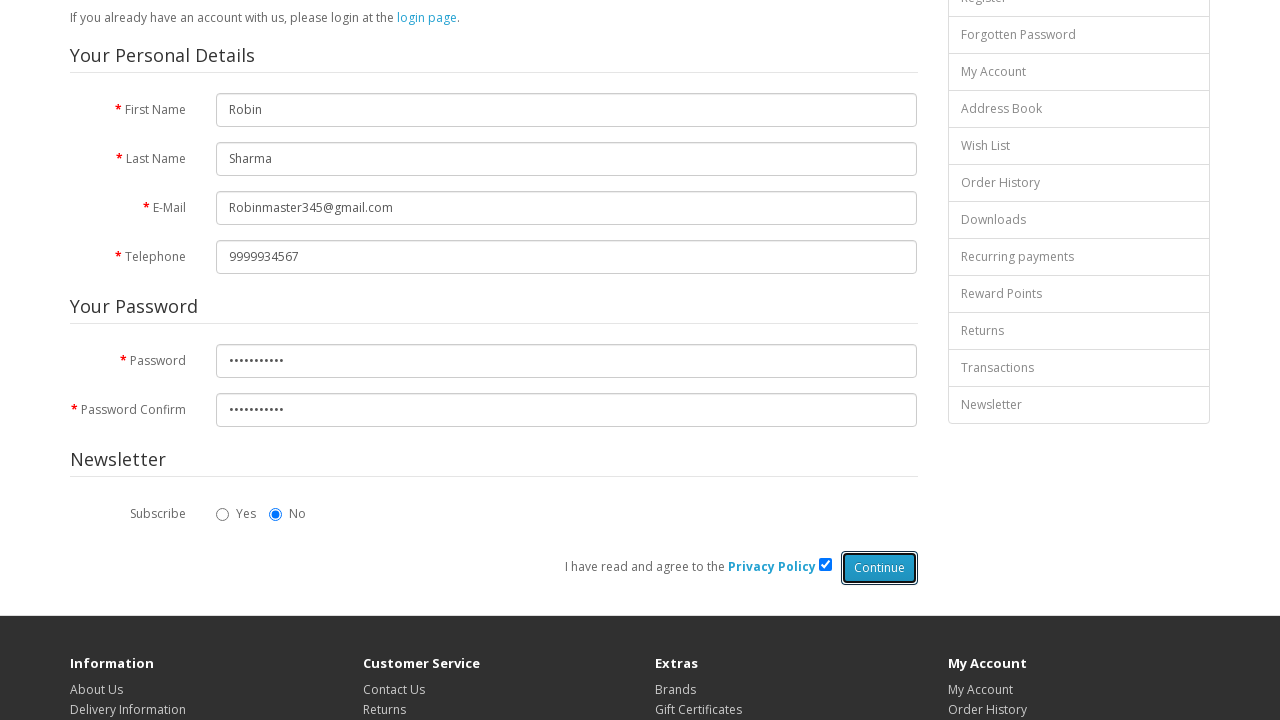